Tests login error message by clicking Sign In, entering invalid credentials, and attempting to submit the form

Starting URL: https://courses.ultimateqa.com

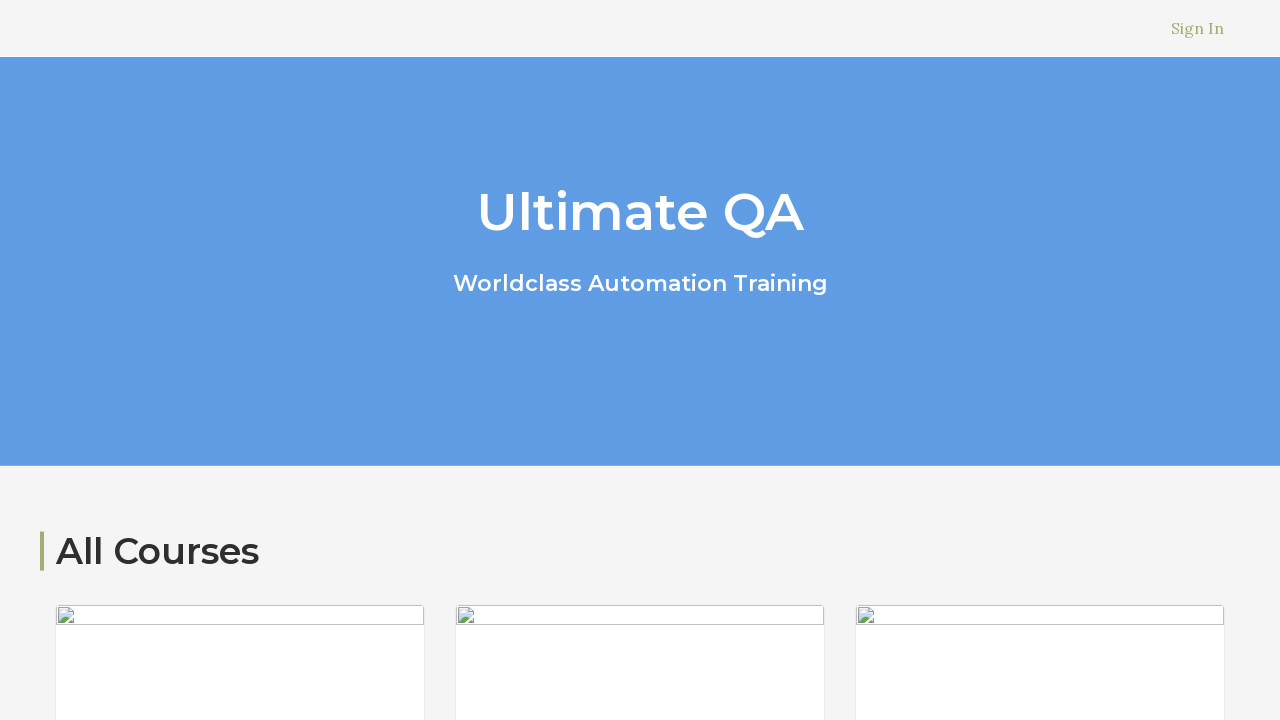

Clicked Sign In link in header navigation at (1198, 28) on xpath=//html/body/header/div[2]/div/nav/ul/li/a
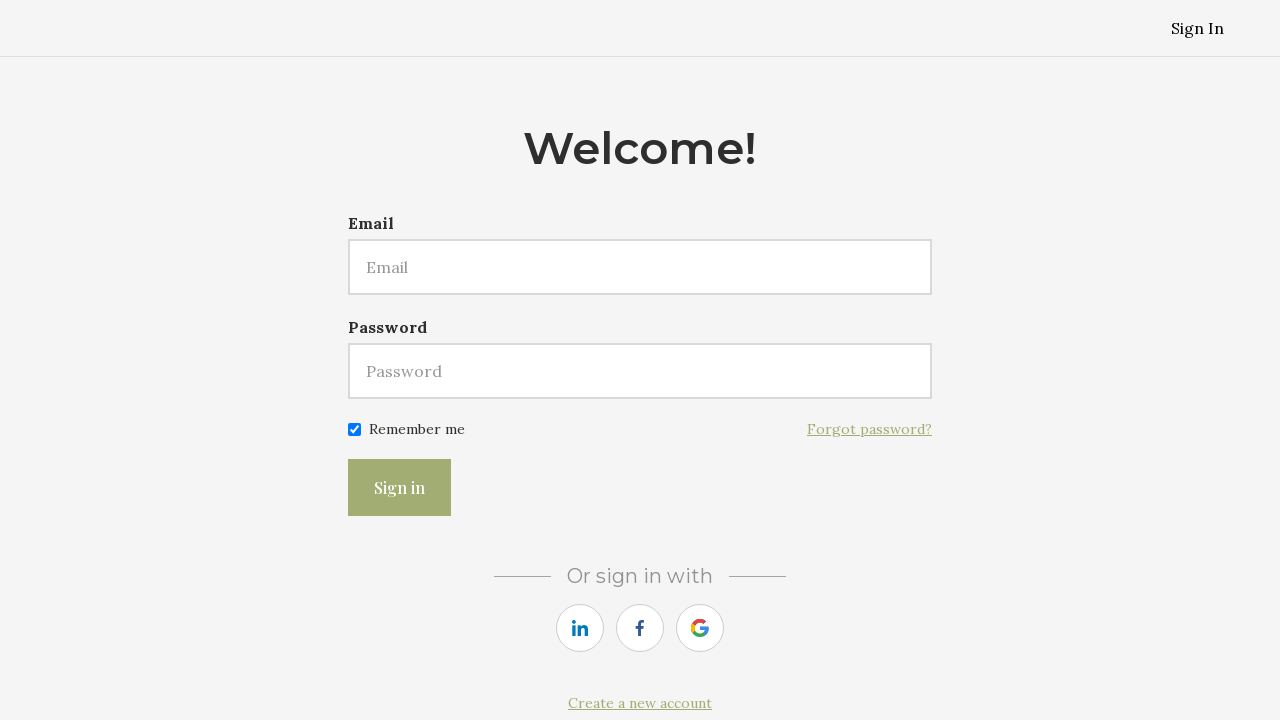

Entered invalid email 'Prime12gmail.com' in email field on #user\[email\]
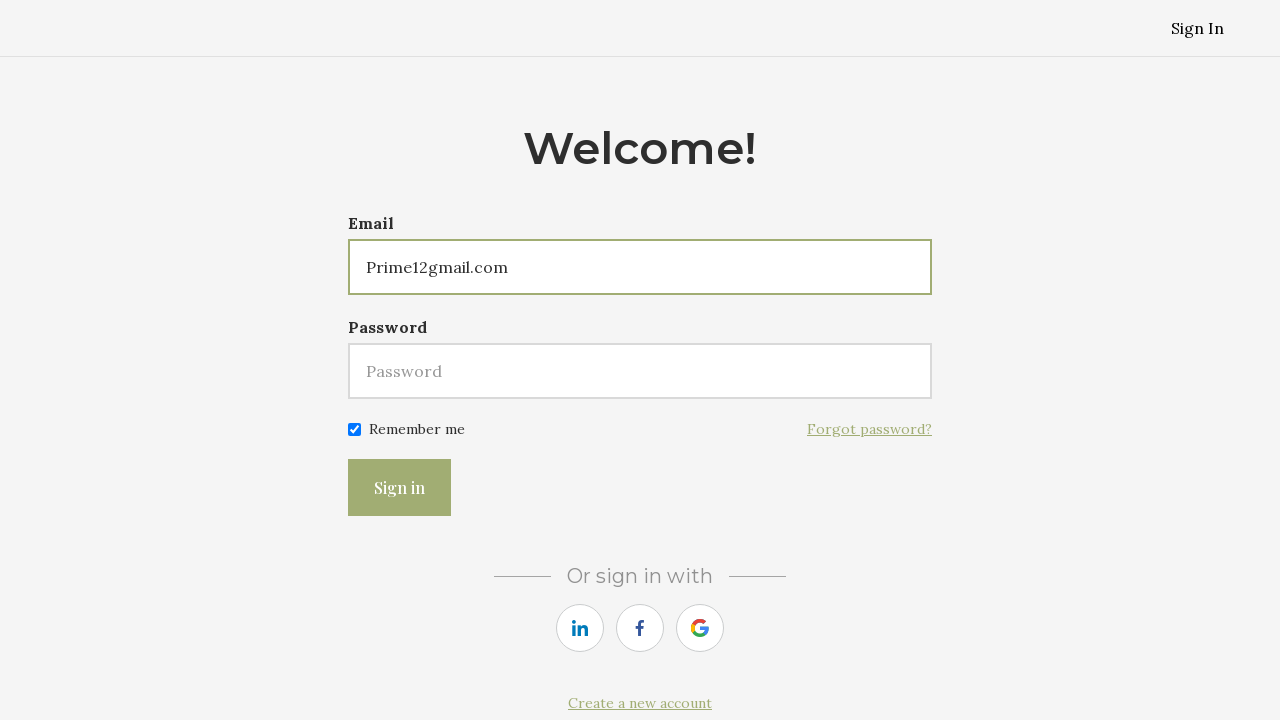

Entered single space in password field on #user\[password\]
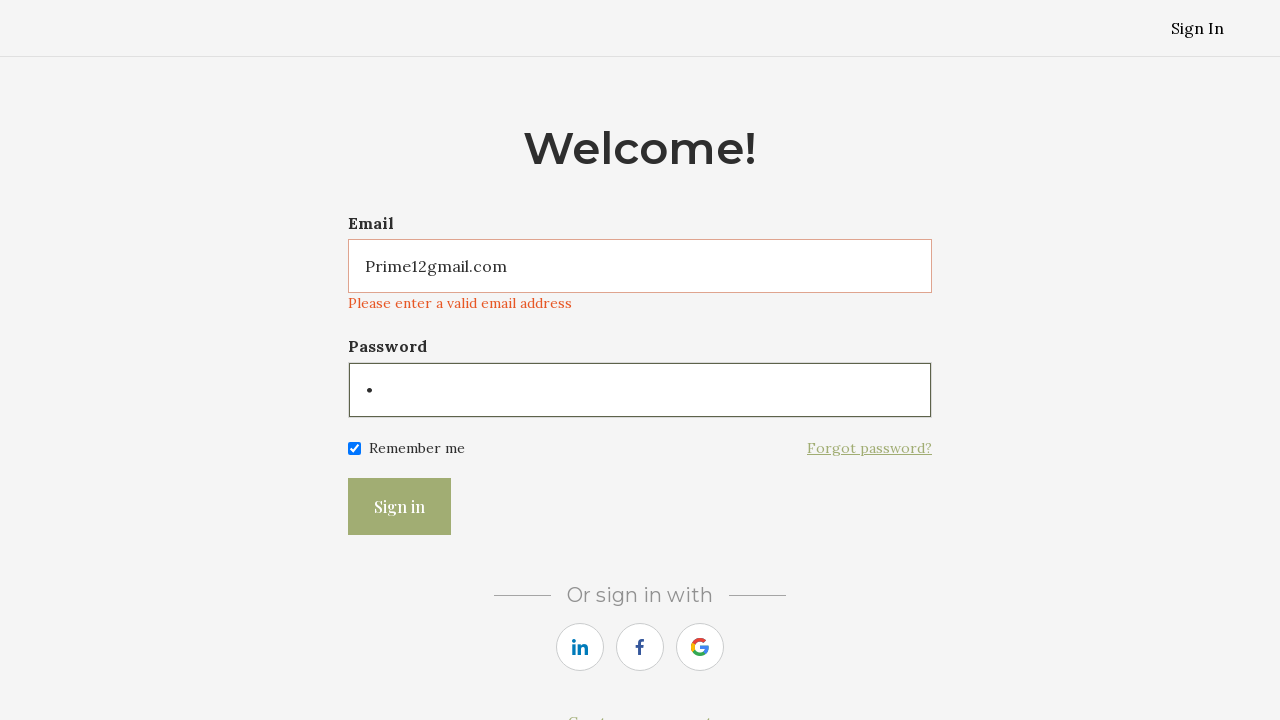

Clicked Login button to submit form at (640, 506) on .form__button-group
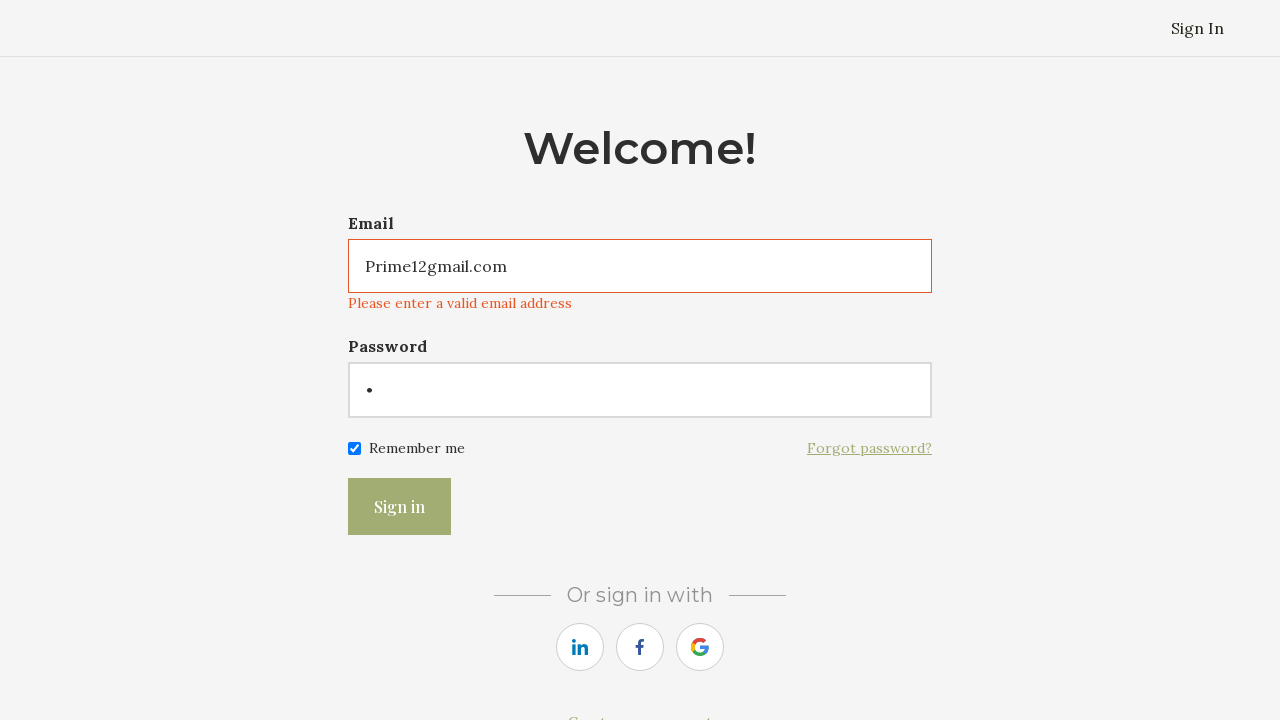

Could not complete login attempt - possible captcha present
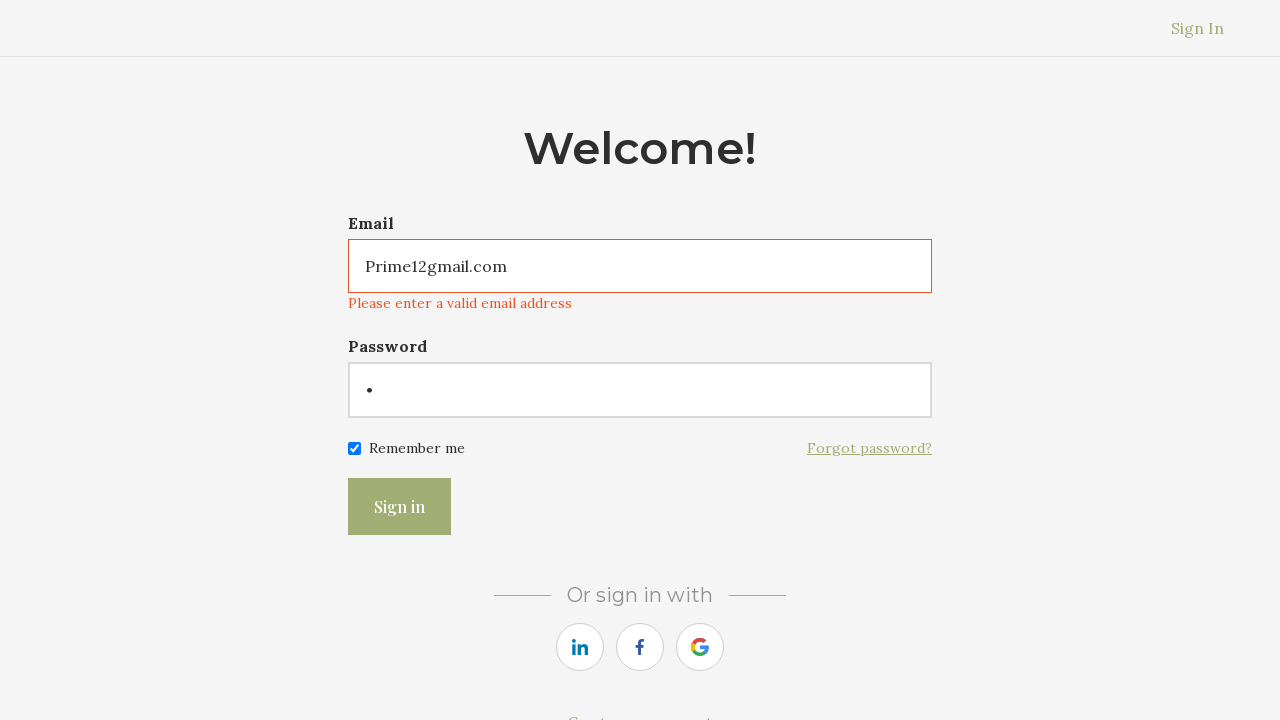

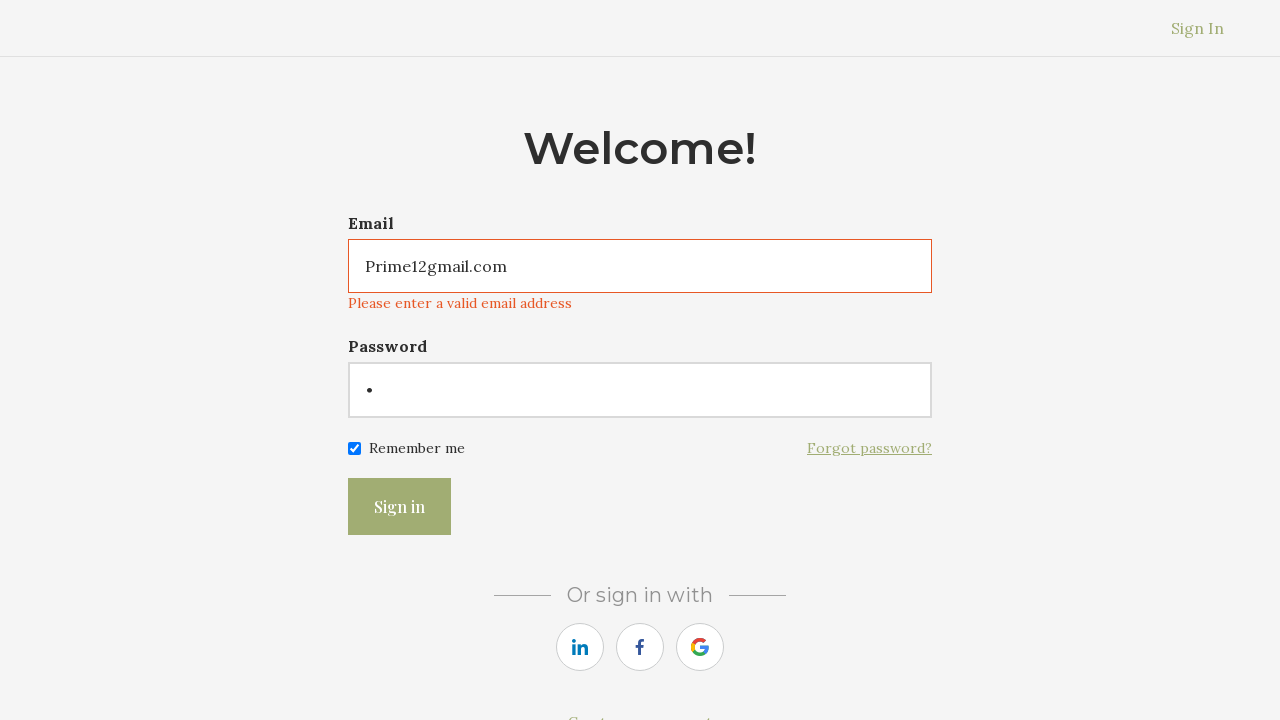